Tests confirm dialog alert handling by clicking the Show button for the confirm dialog, accepting the alert, and verifying the result message is displayed.

Starting URL: https://www.leafground.com/alert.xhtml

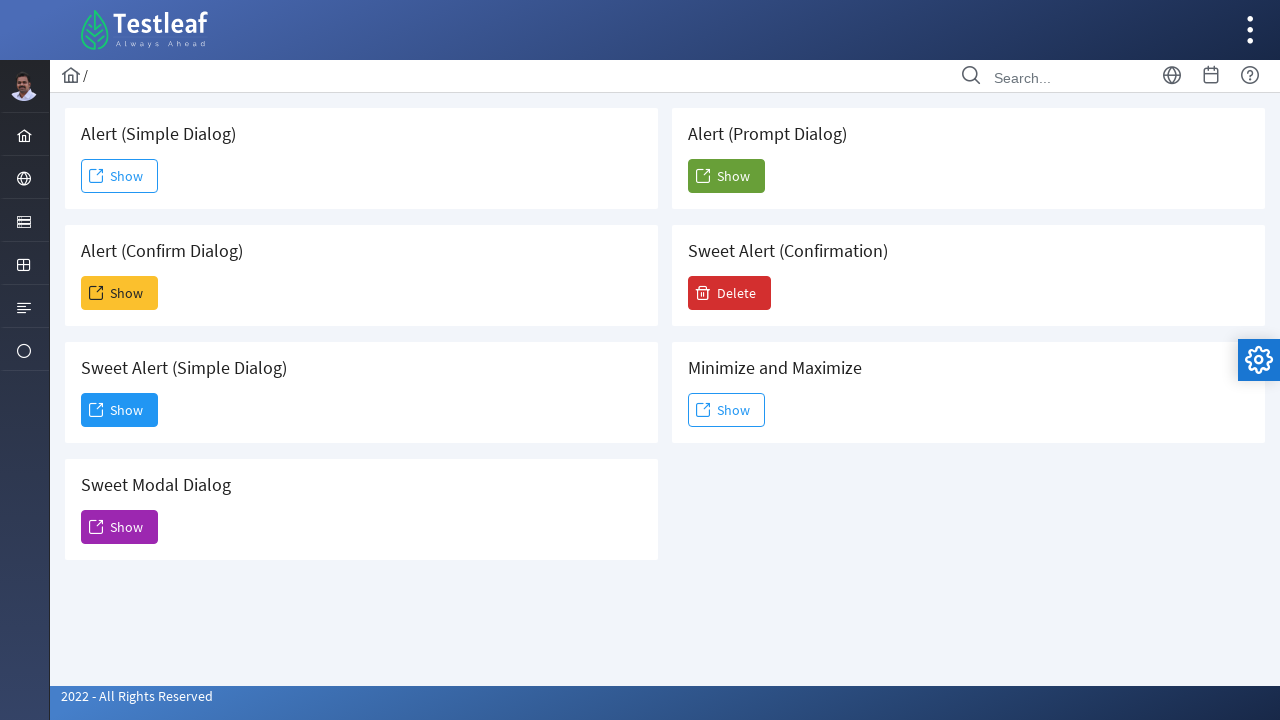

Clicked the second 'Show' button to trigger confirm dialog at (120, 293) on xpath=(//span[text()='Show'])[2]
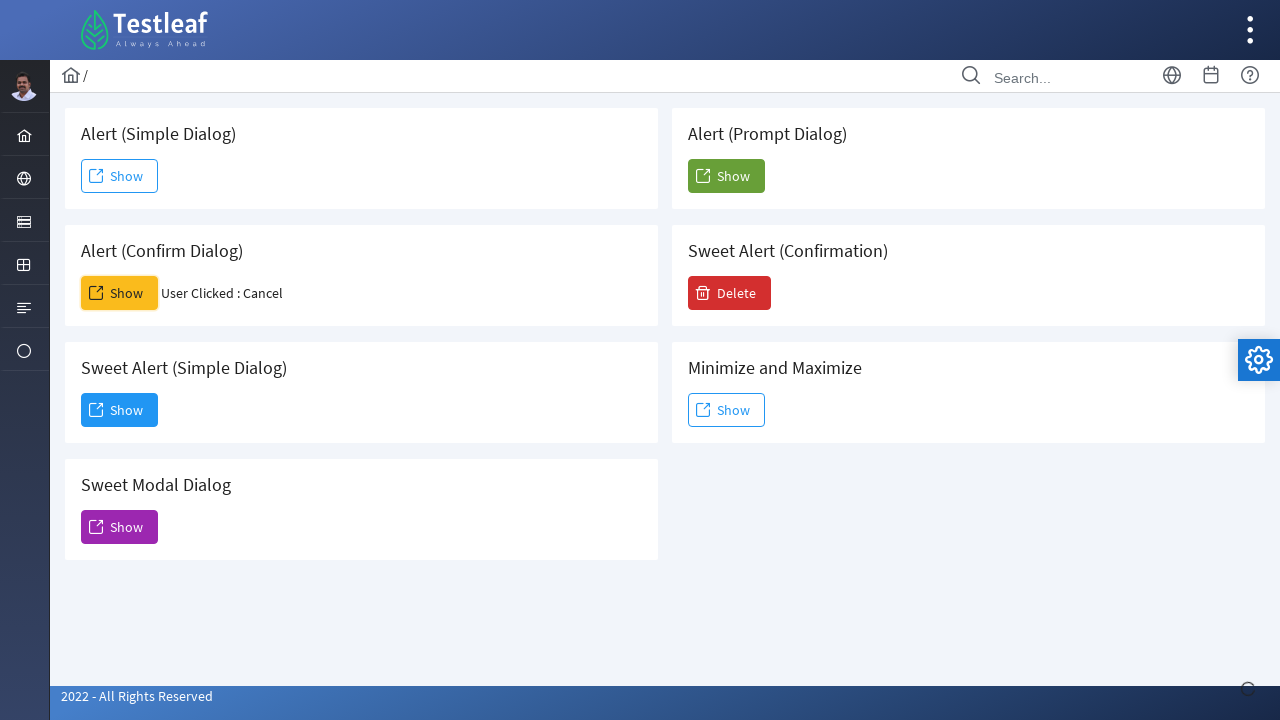

Set up dialog handler to accept the confirm dialog
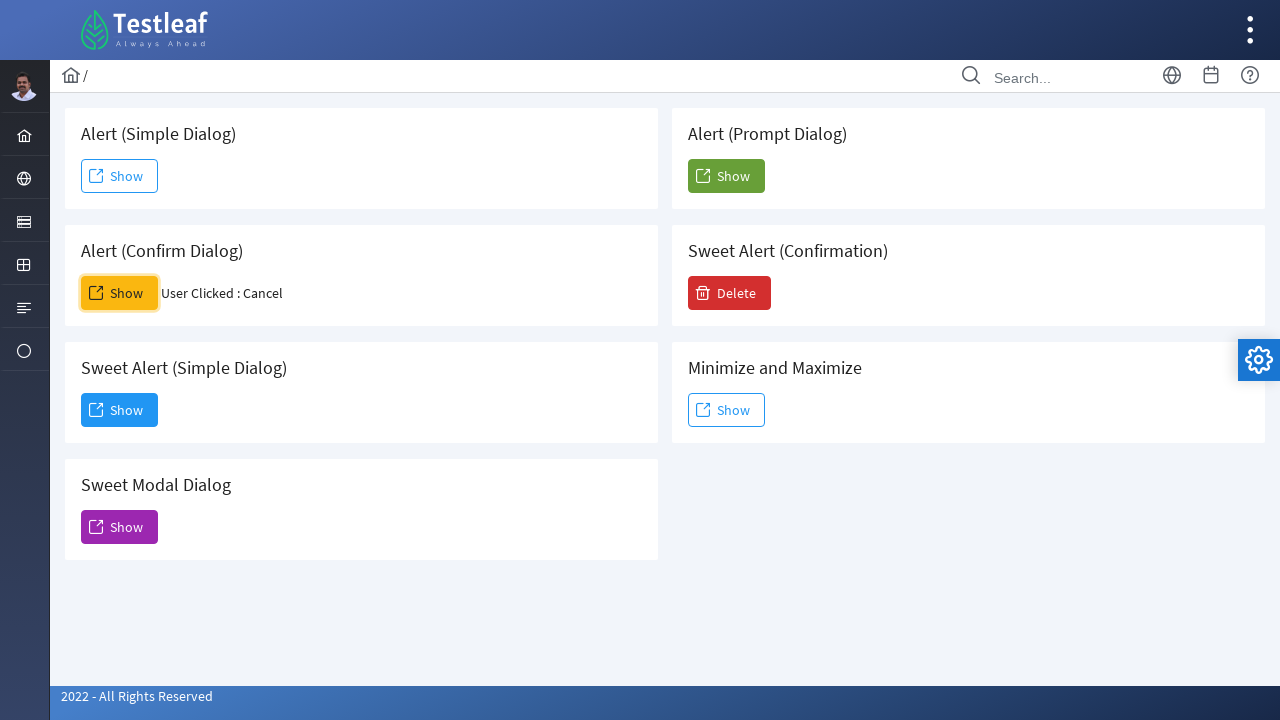

Clicked the second 'Show' button again to trigger dialog with handler in place at (120, 293) on xpath=(//span[text()='Show'])[2]
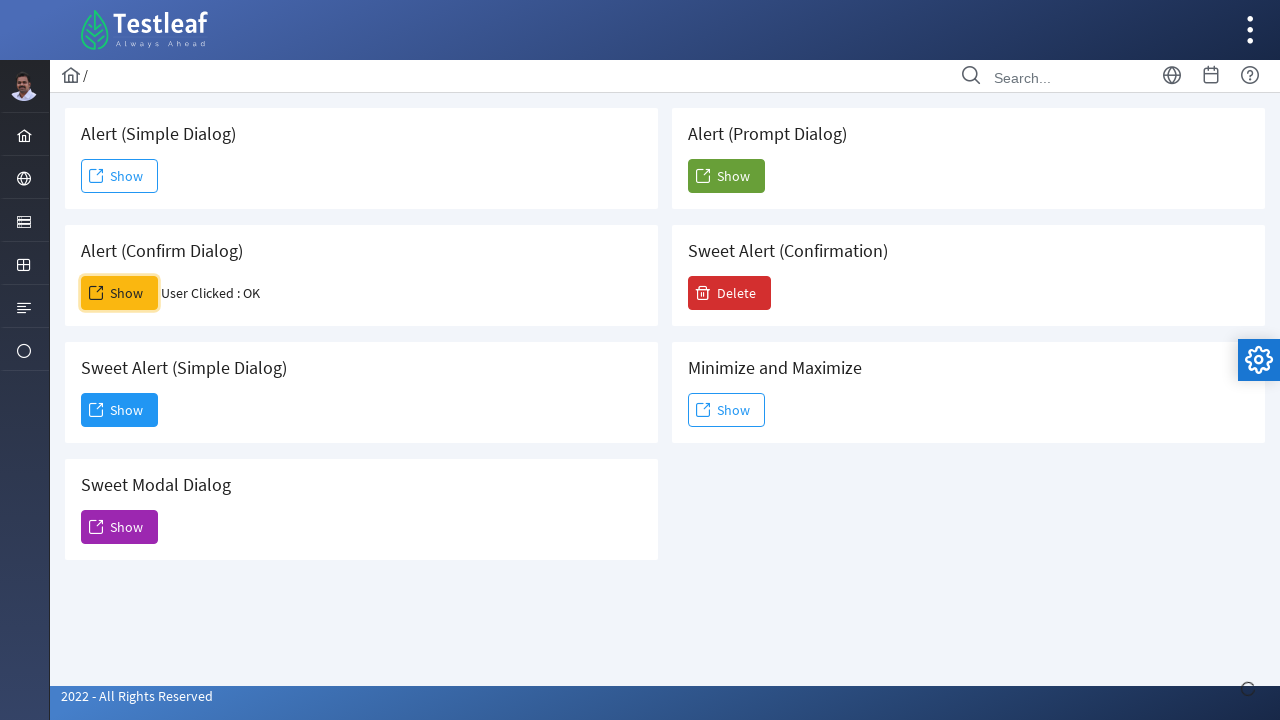

Waited for result message element to be present in DOM
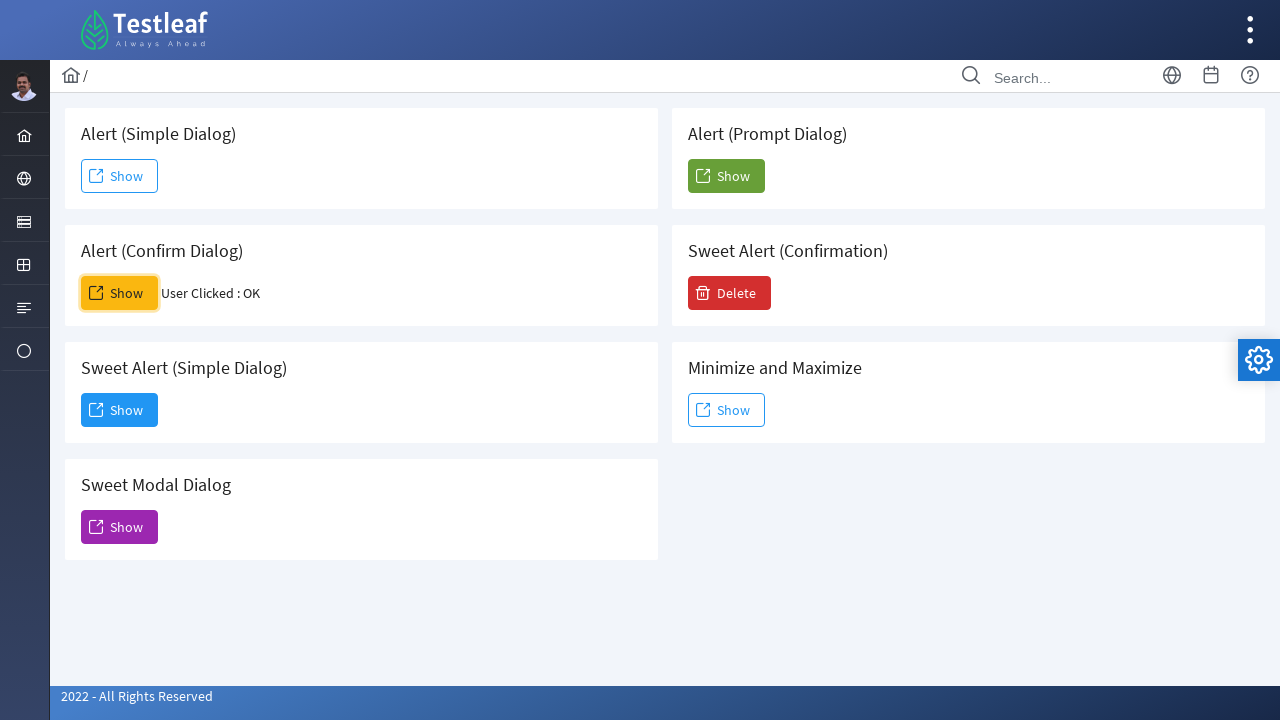

Located the result message element
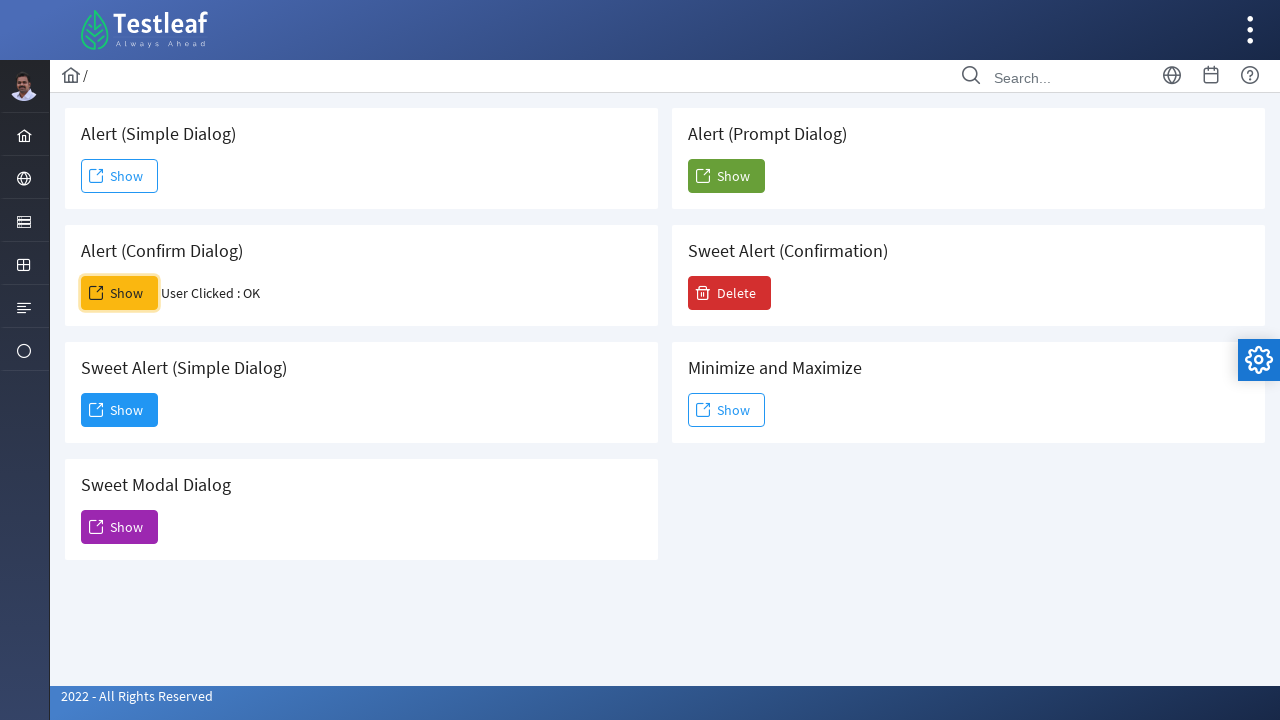

Result message element is now visible
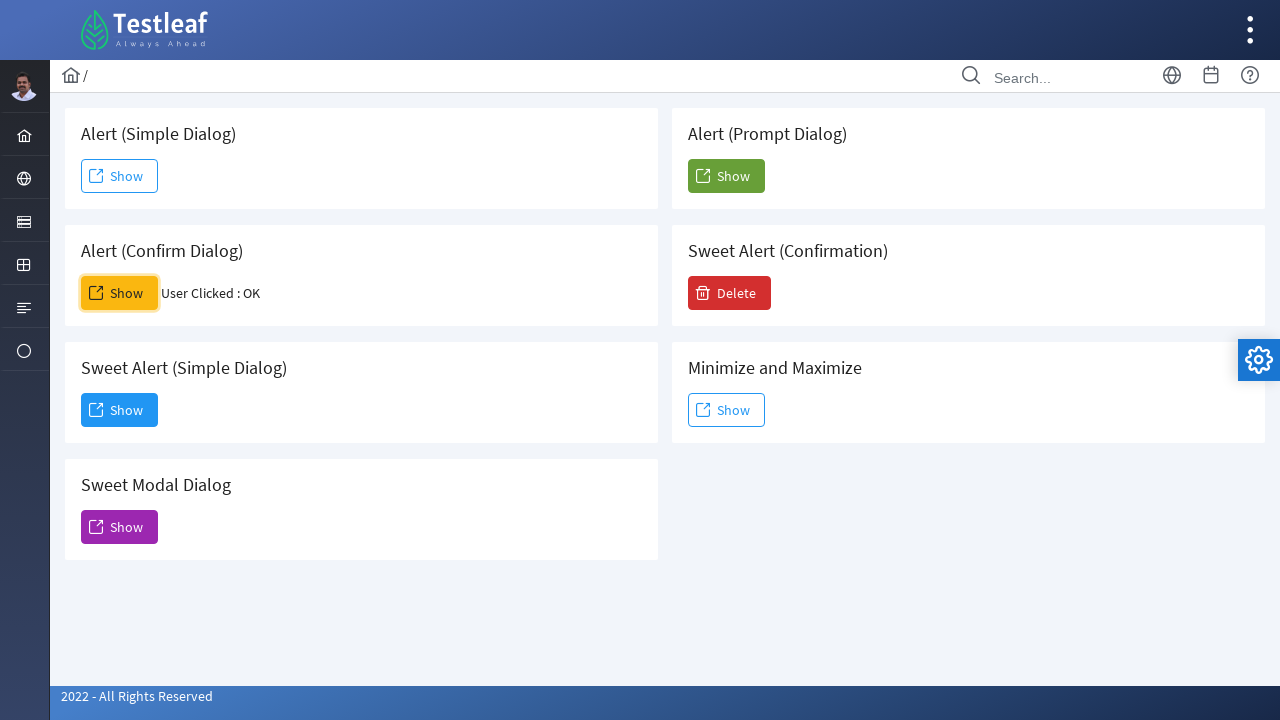

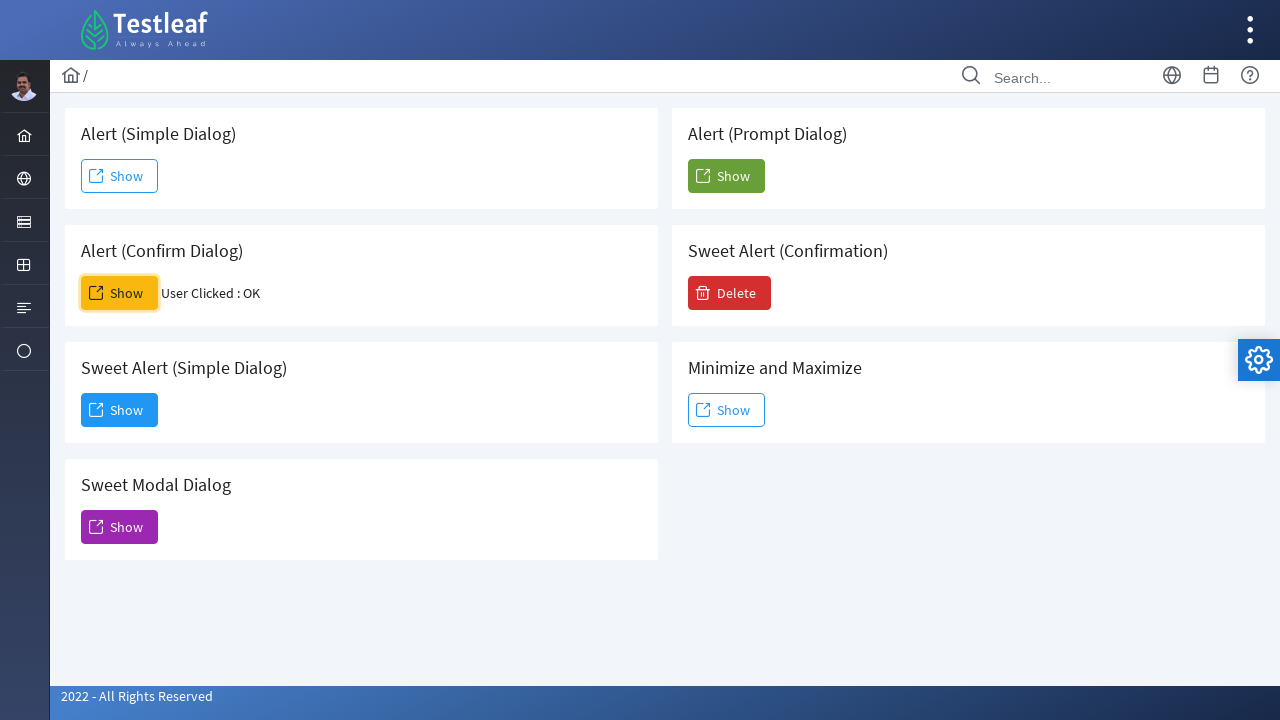